Tests the complete purchase flow on DemoBlaze e-commerce site by navigating to laptops category, browsing through pages to find the cheapest laptop, adding it to cart, and completing the purchase with customer details.

Starting URL: https://www.demoblaze.com/

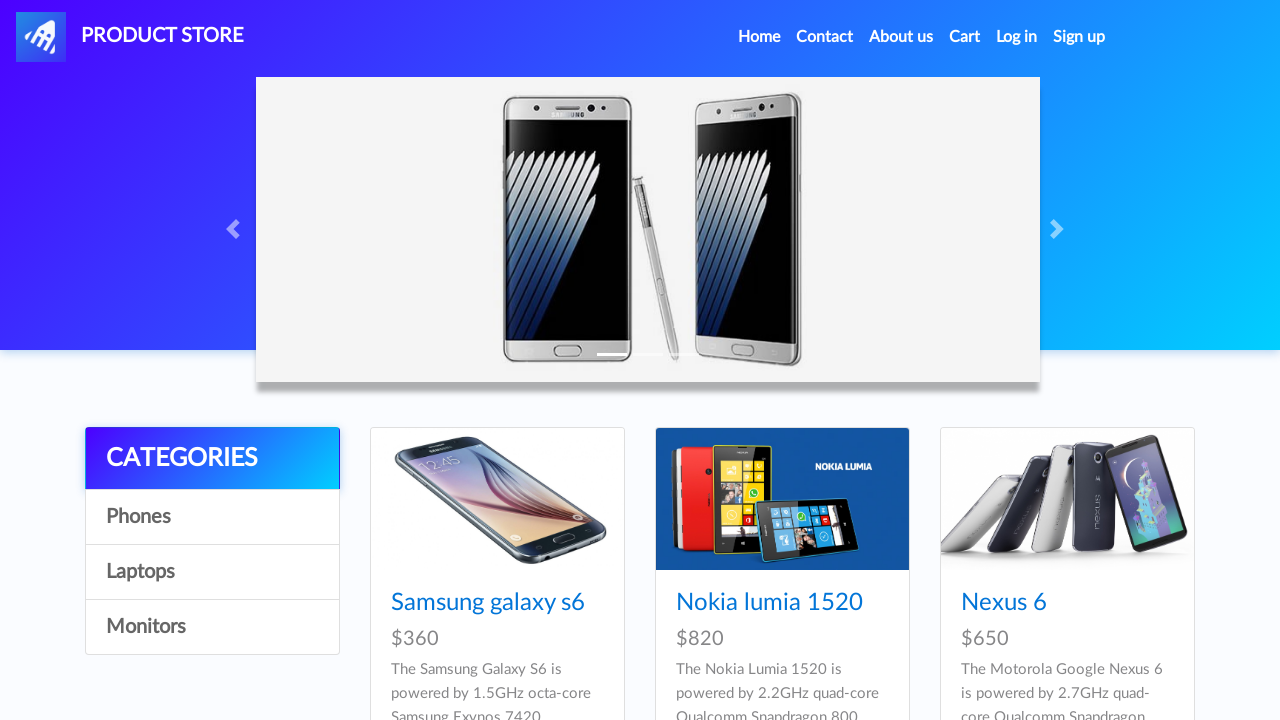

Clicked on Laptops category at (212, 572) on xpath=//div[@id='contcont']//div//a[text()='Laptops']
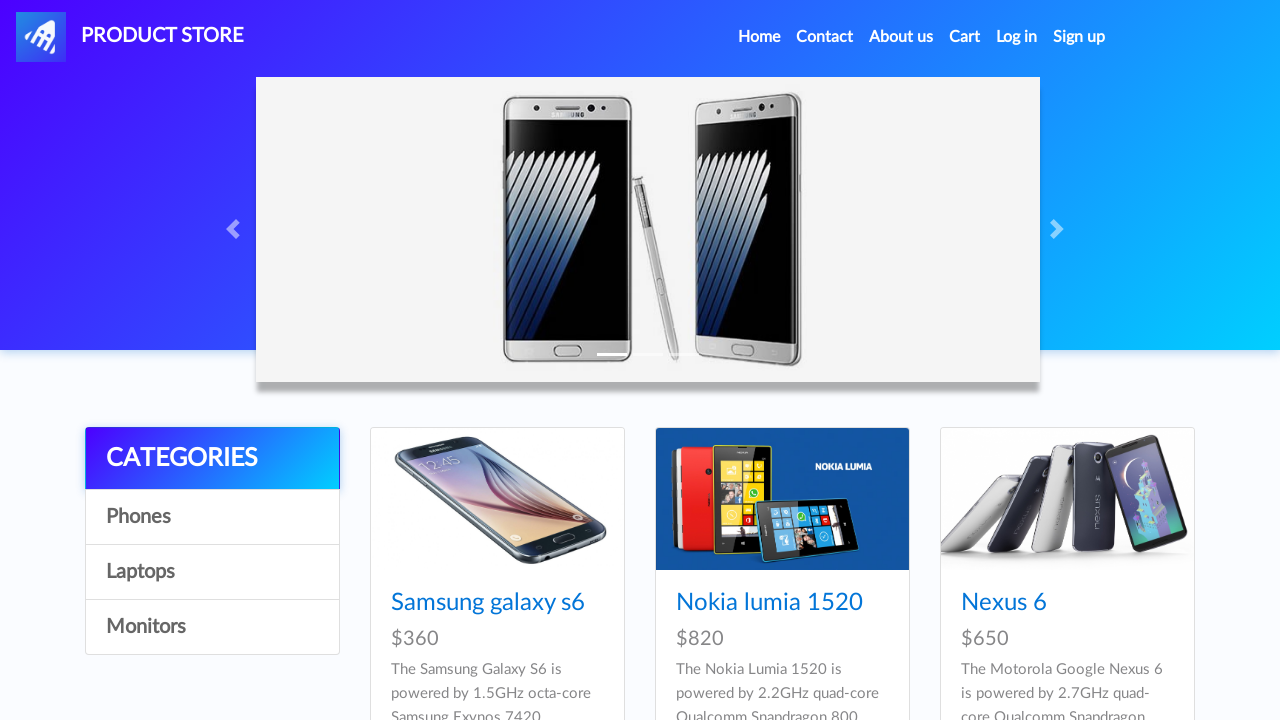

Waited for Laptops page to load
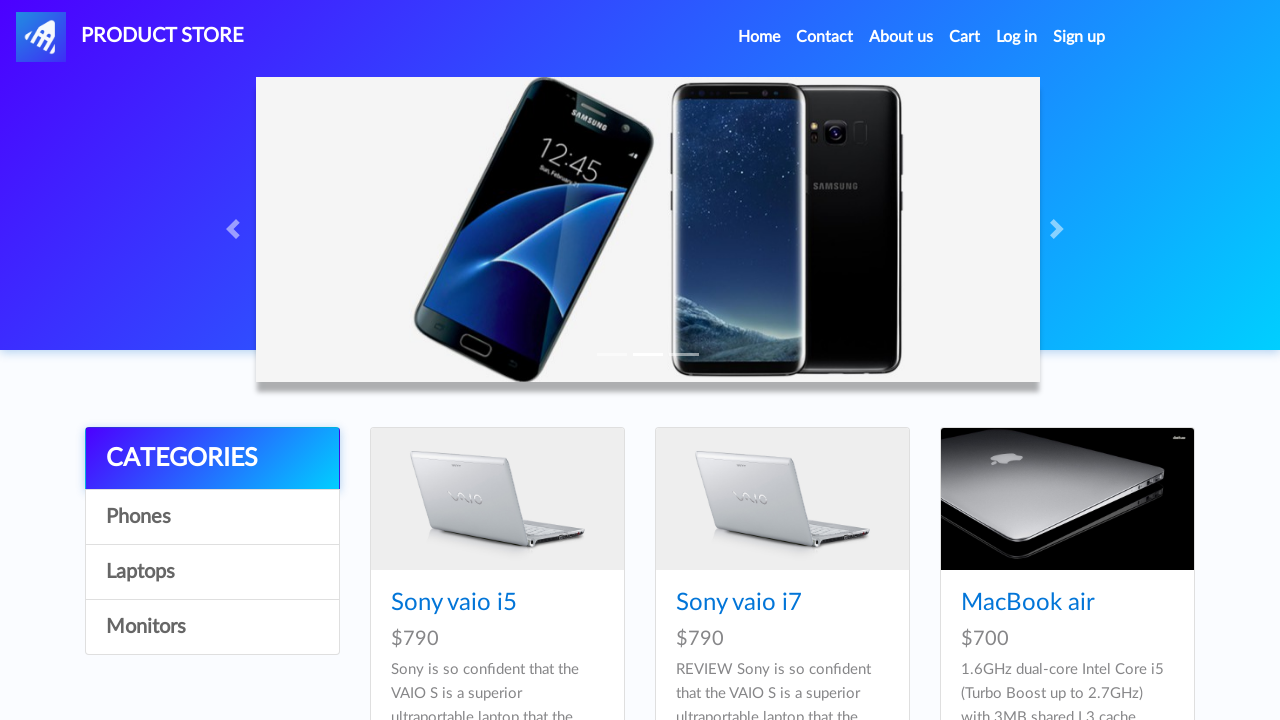

Found 6 laptops on first page
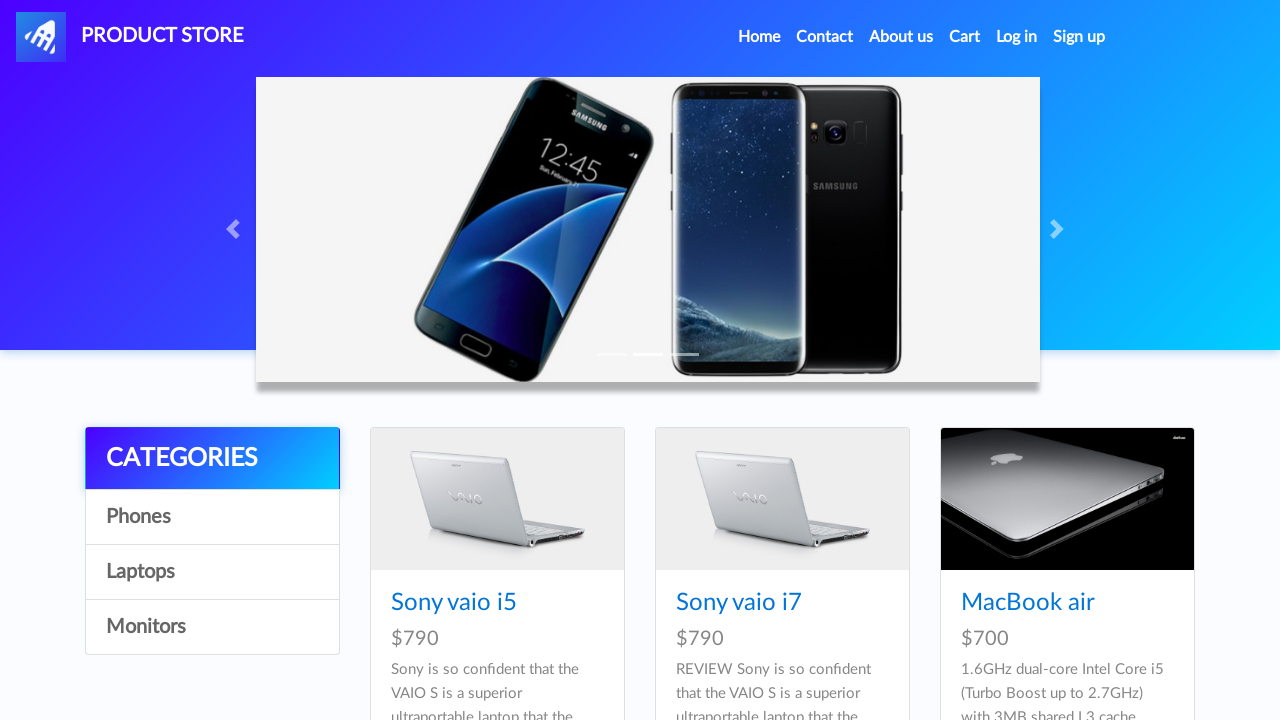

Extracted prices and names from 6 laptops on page 1
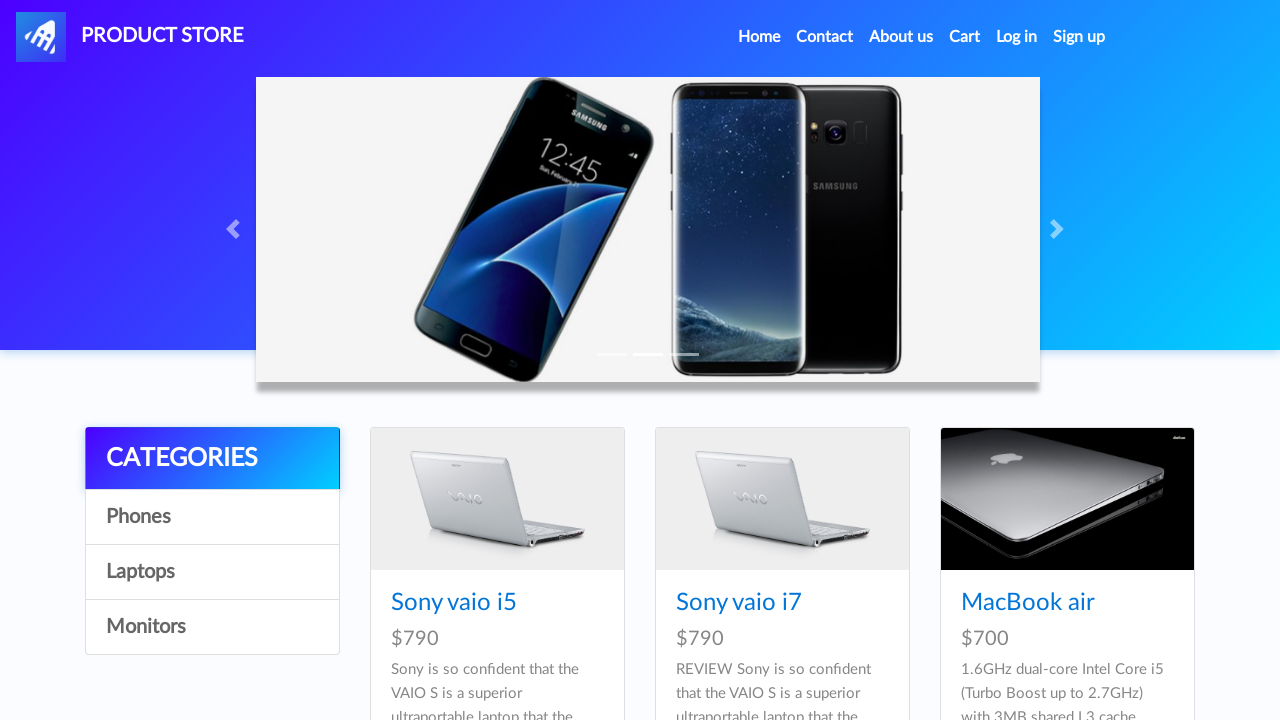

Scrolled Next button into view
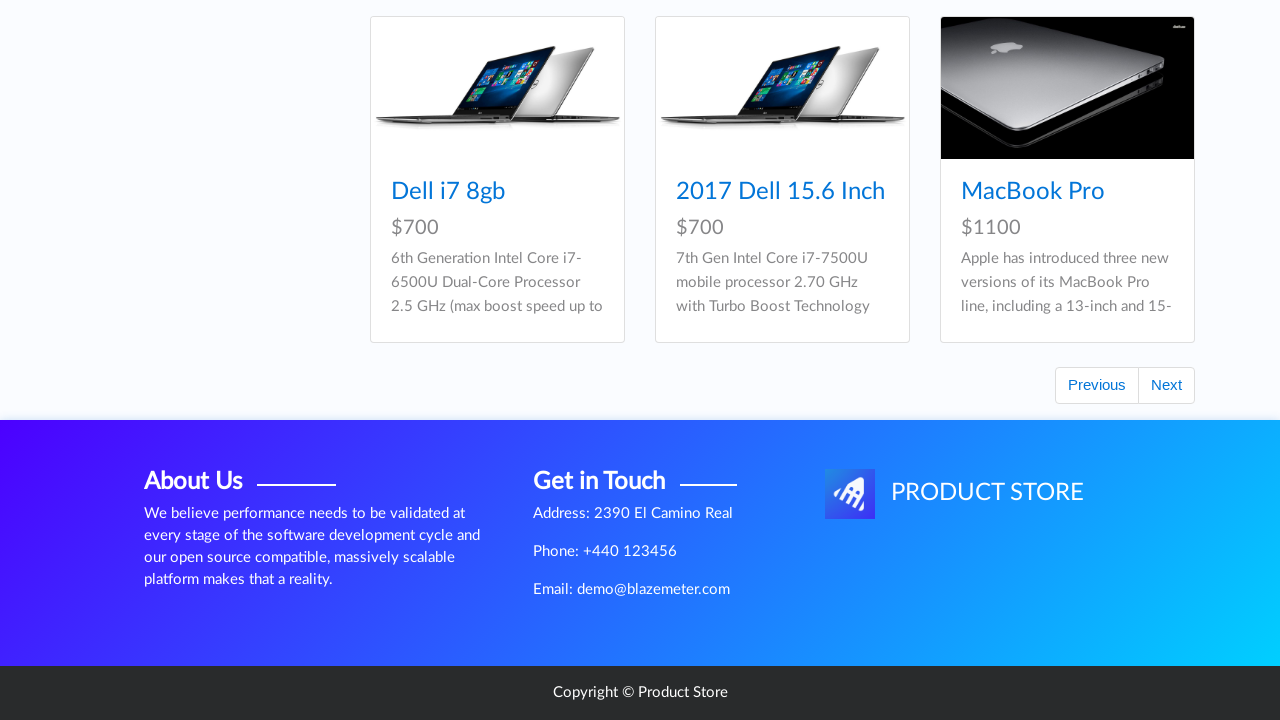

Waited before clicking Next button
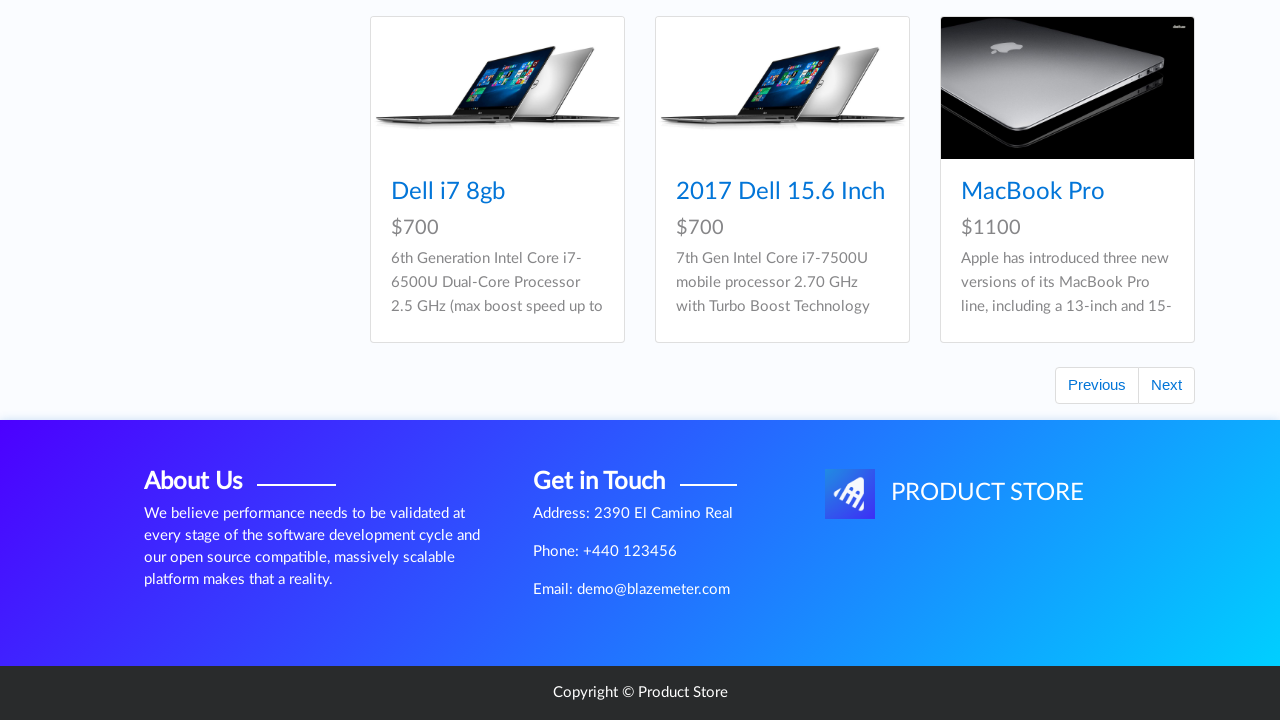

Clicked Next button to navigate to page 2 at (1166, 386) on xpath=//button[text()='Next']
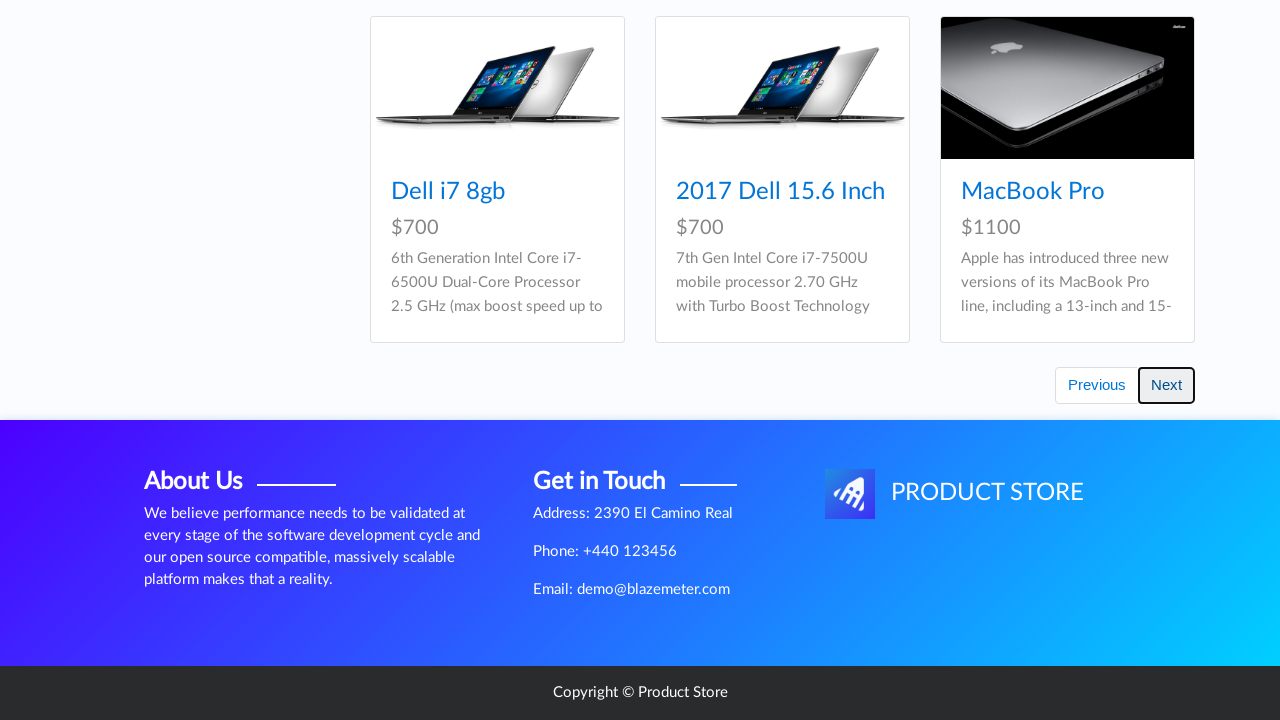

Waited for page 2 to load
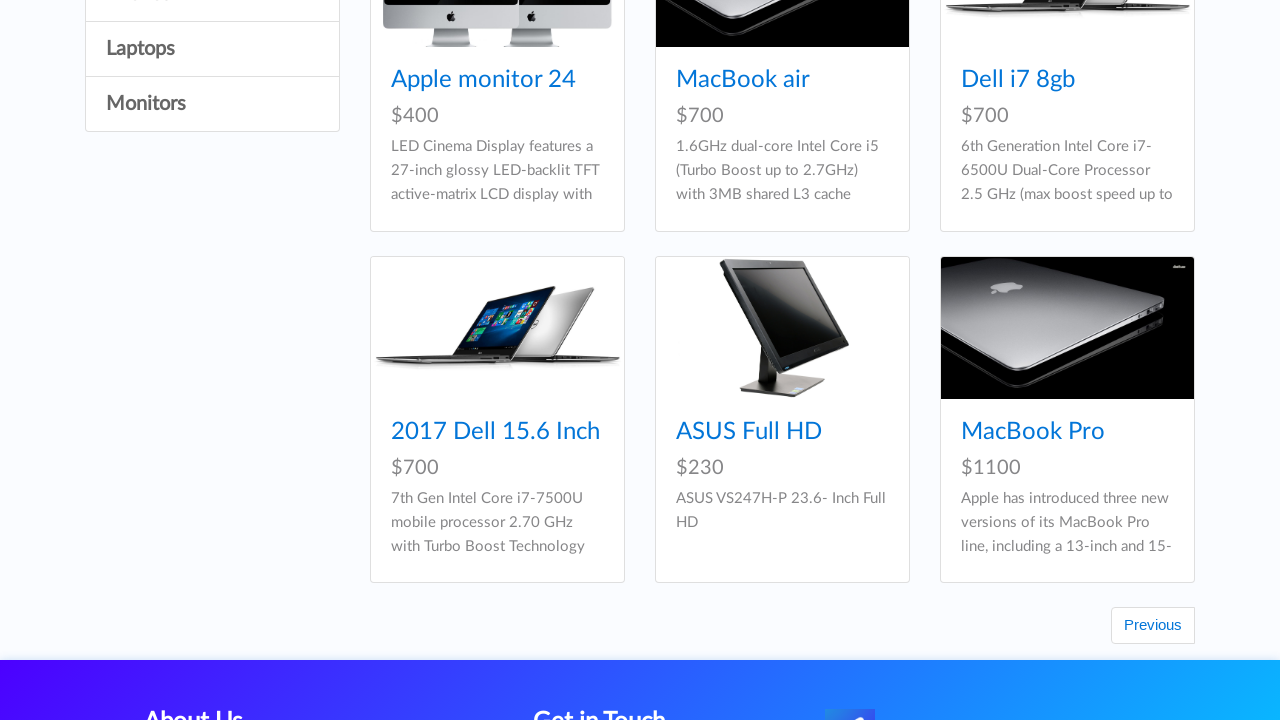

Found 6 laptops on second page
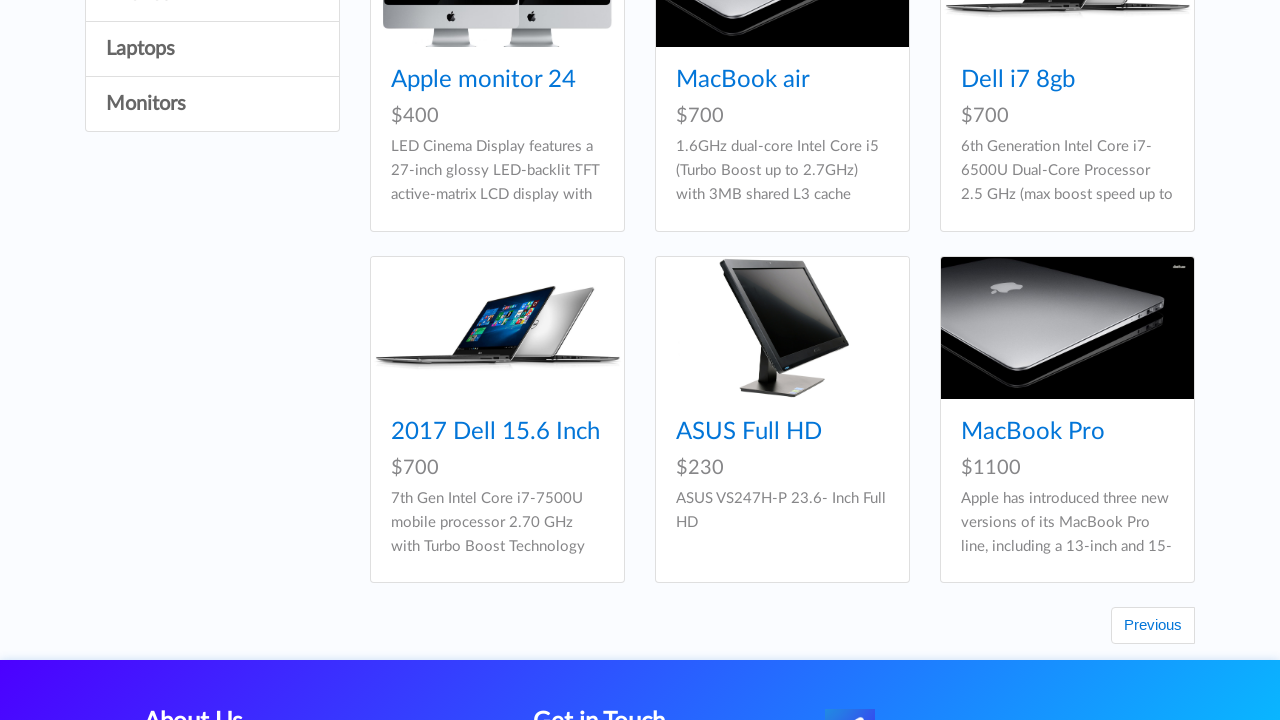

Extracted prices and names from 6 laptops on page 2
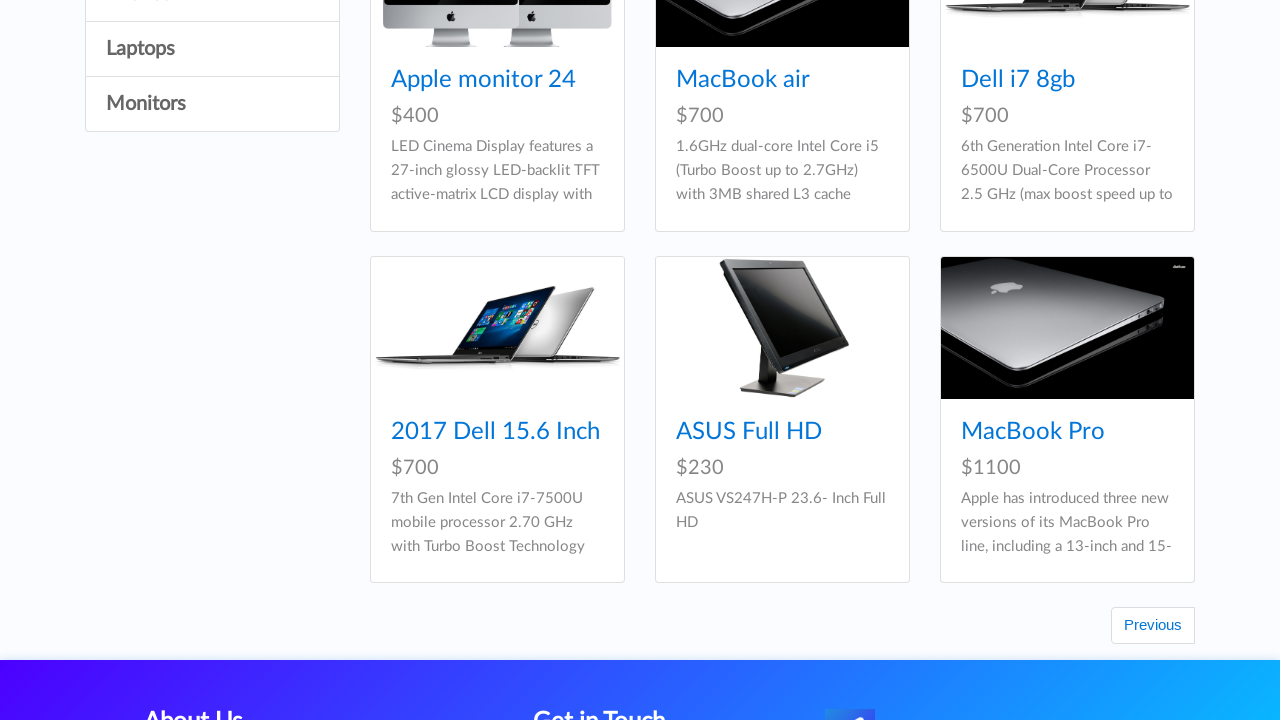

Found cheapest laptop: ASUS Full HD at $230
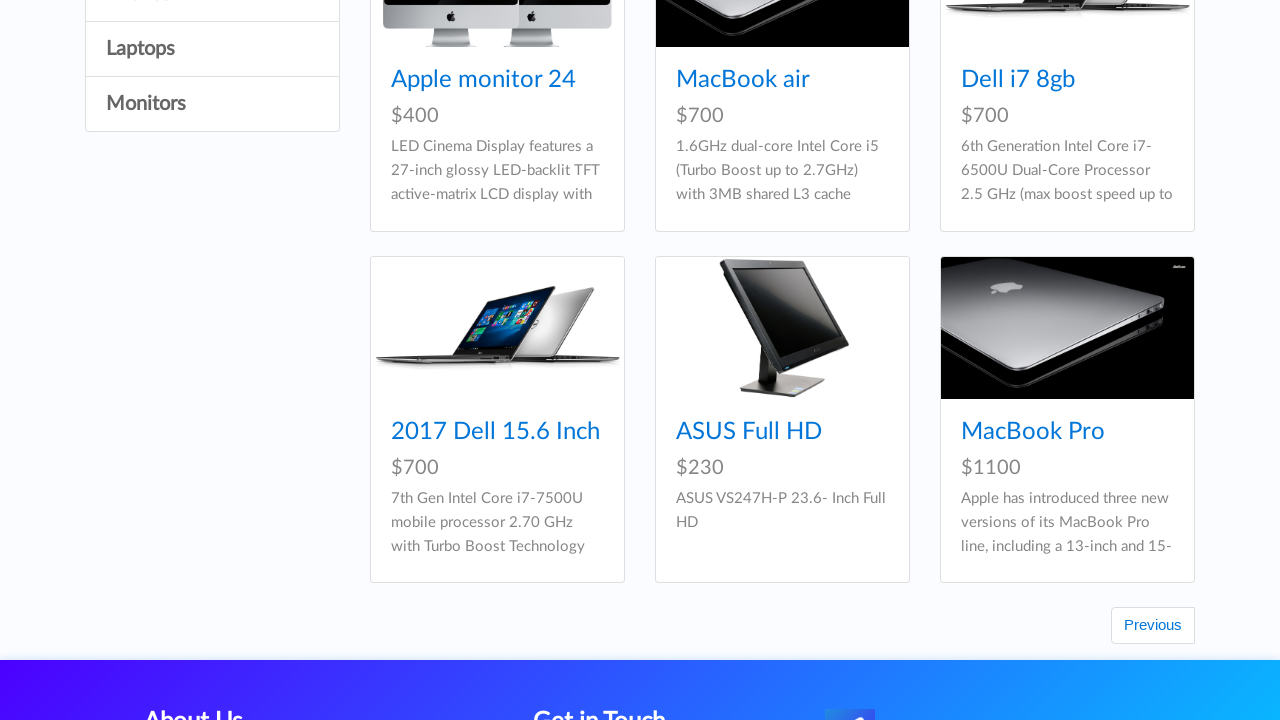

Clicked on ASUS Full HD at (749, 432) on //div[@id='tbodyid']/div//h4//a[text()='ASUS Full HD']
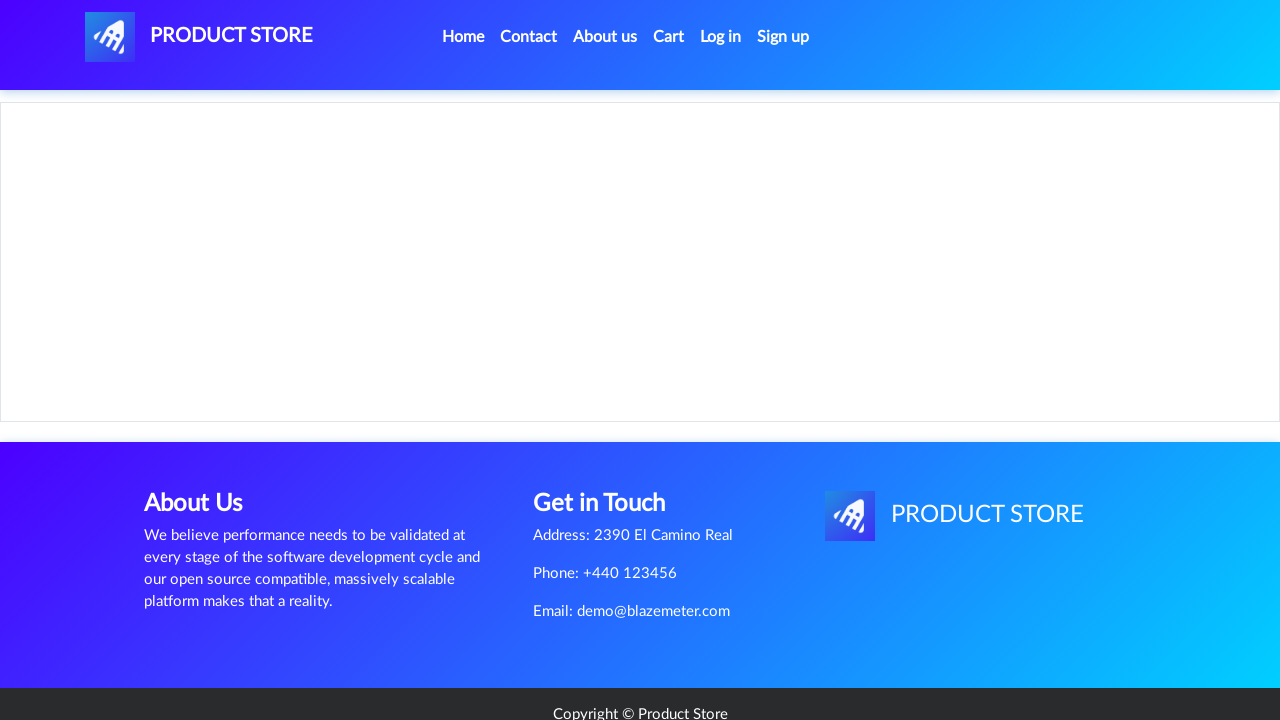

Waited for product details page to load
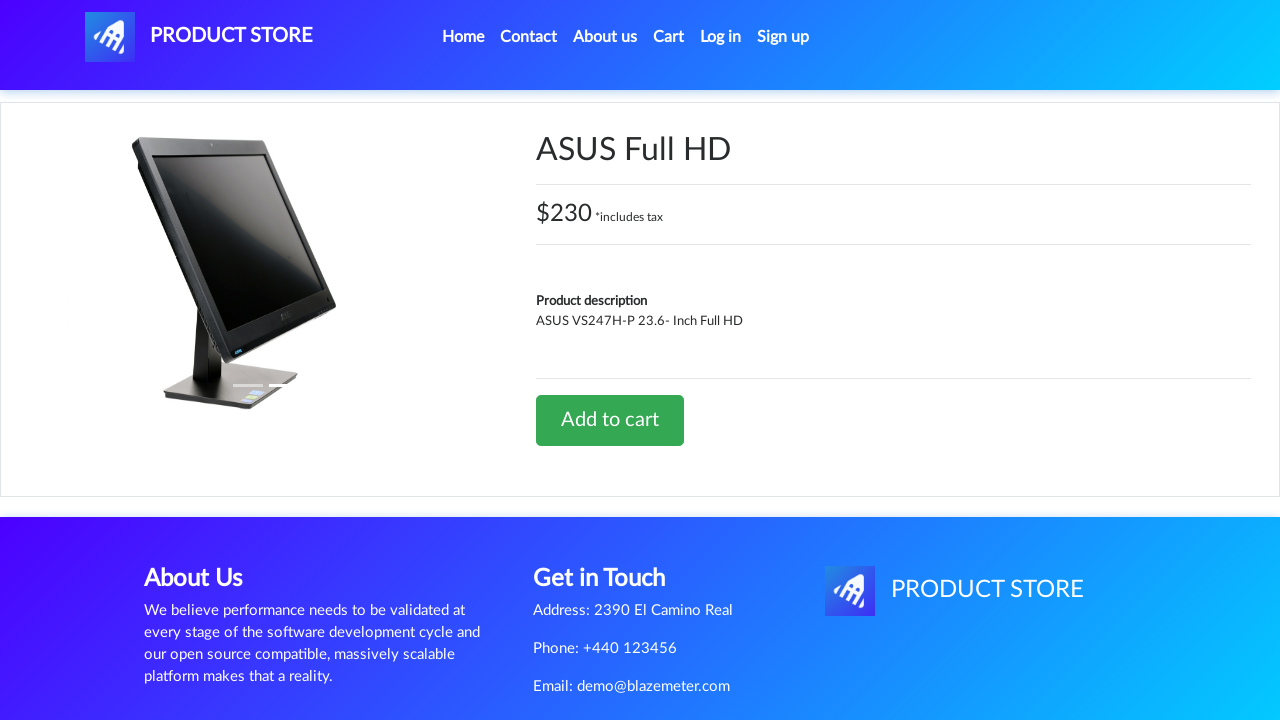

Clicked 'Add to cart' for ASUS Full HD at (610, 420) on xpath=//div[@class='row']//a[text()='Add to cart']
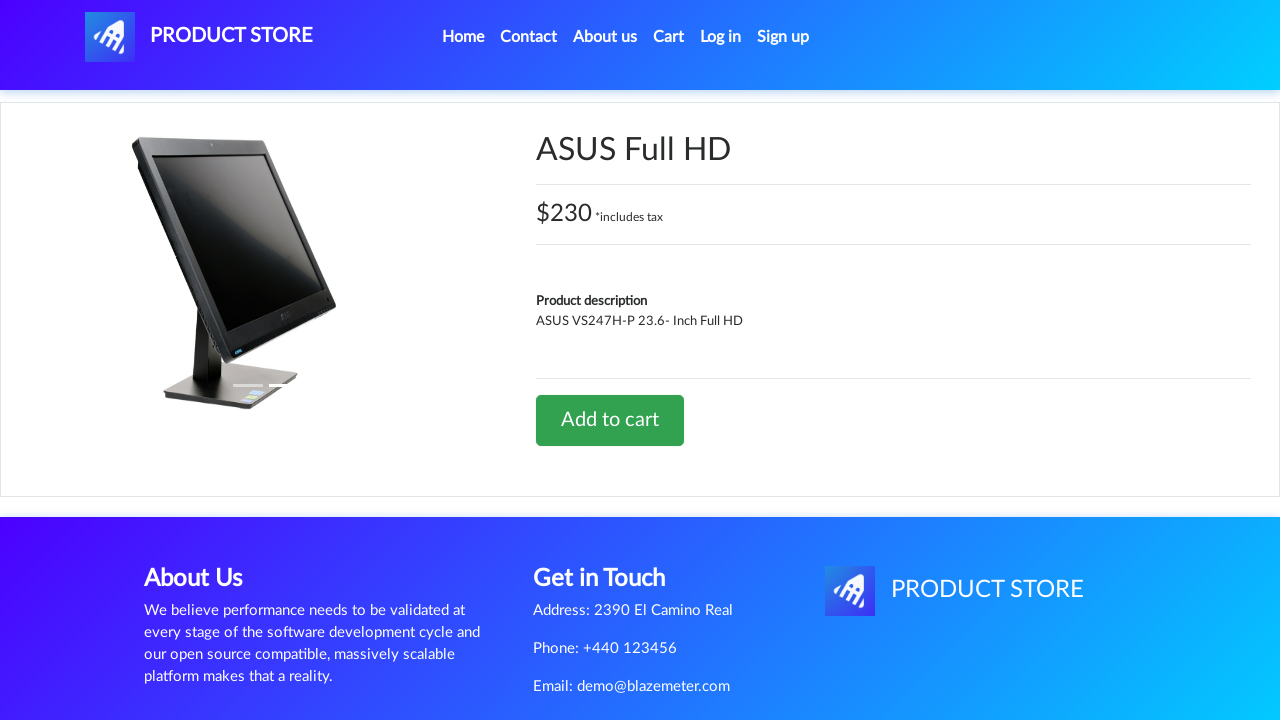

Waited for add to cart confirmation
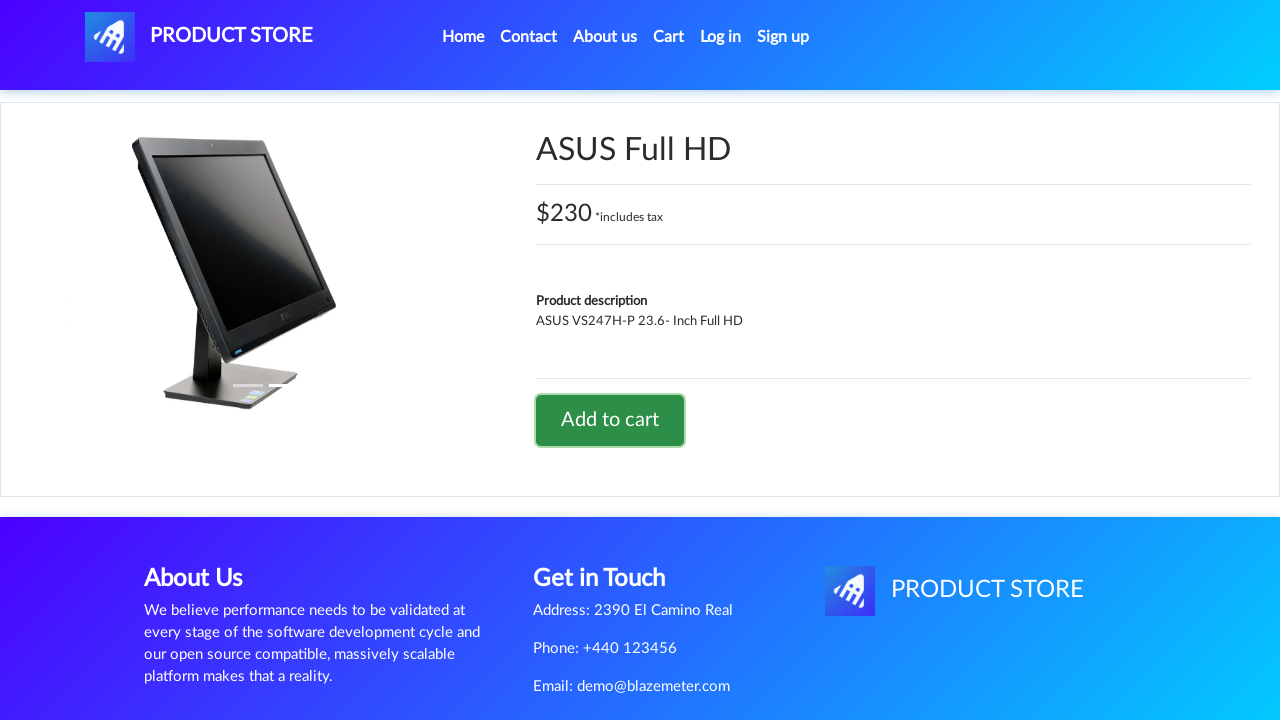

Clicked on Cart link at (669, 37) on xpath=//div[@id='navbarExample']//li//a[text()='Cart']
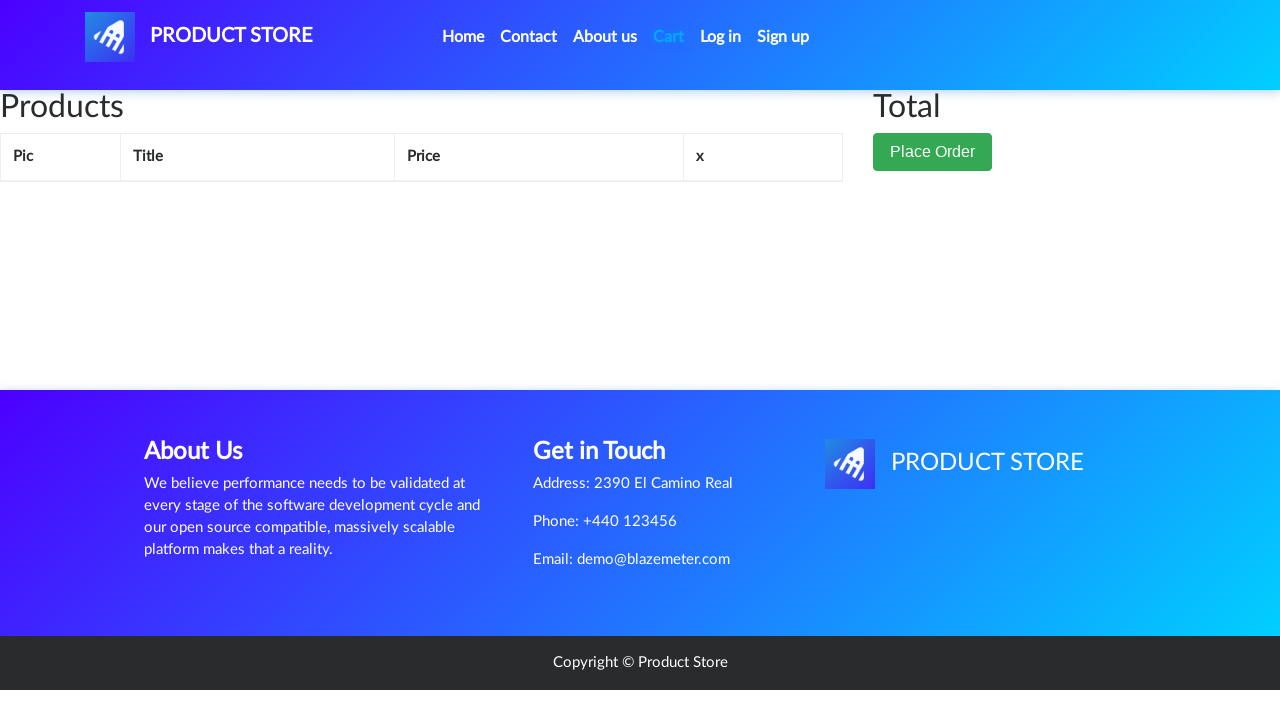

Waited for cart page to load
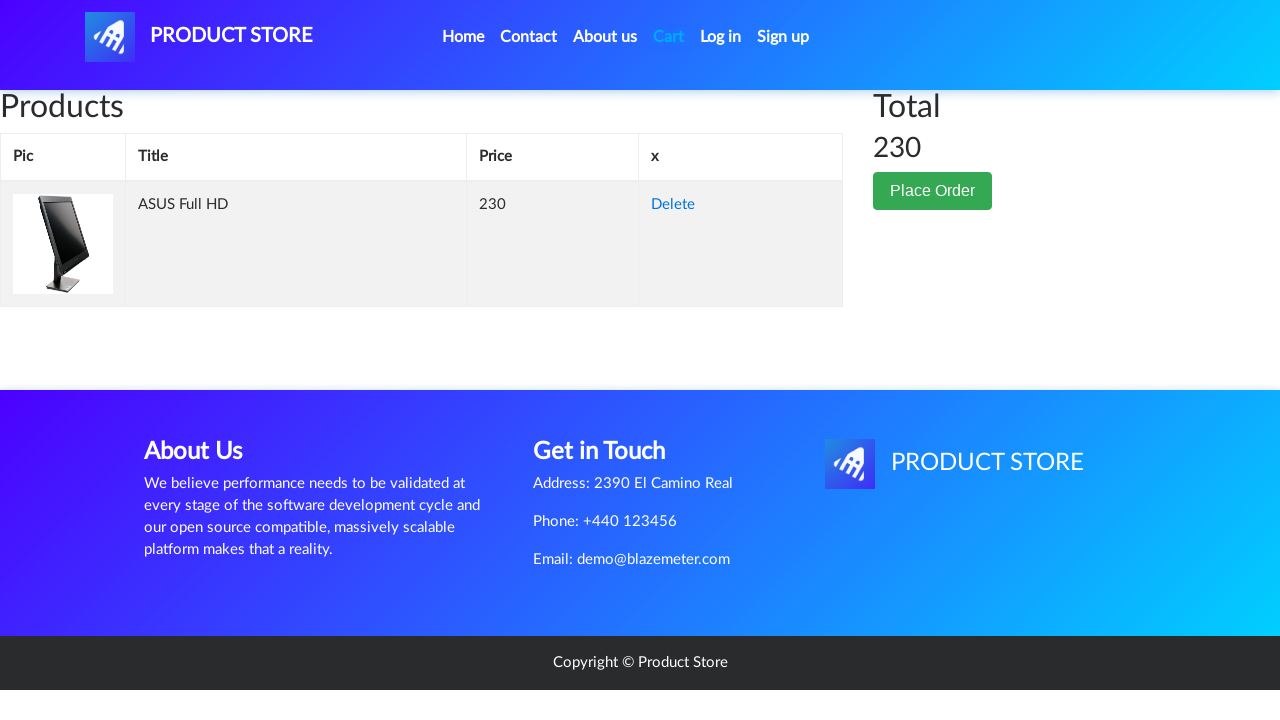

Clicked 'Place Order' button at (933, 191) on xpath=//button[text()='Place Order']
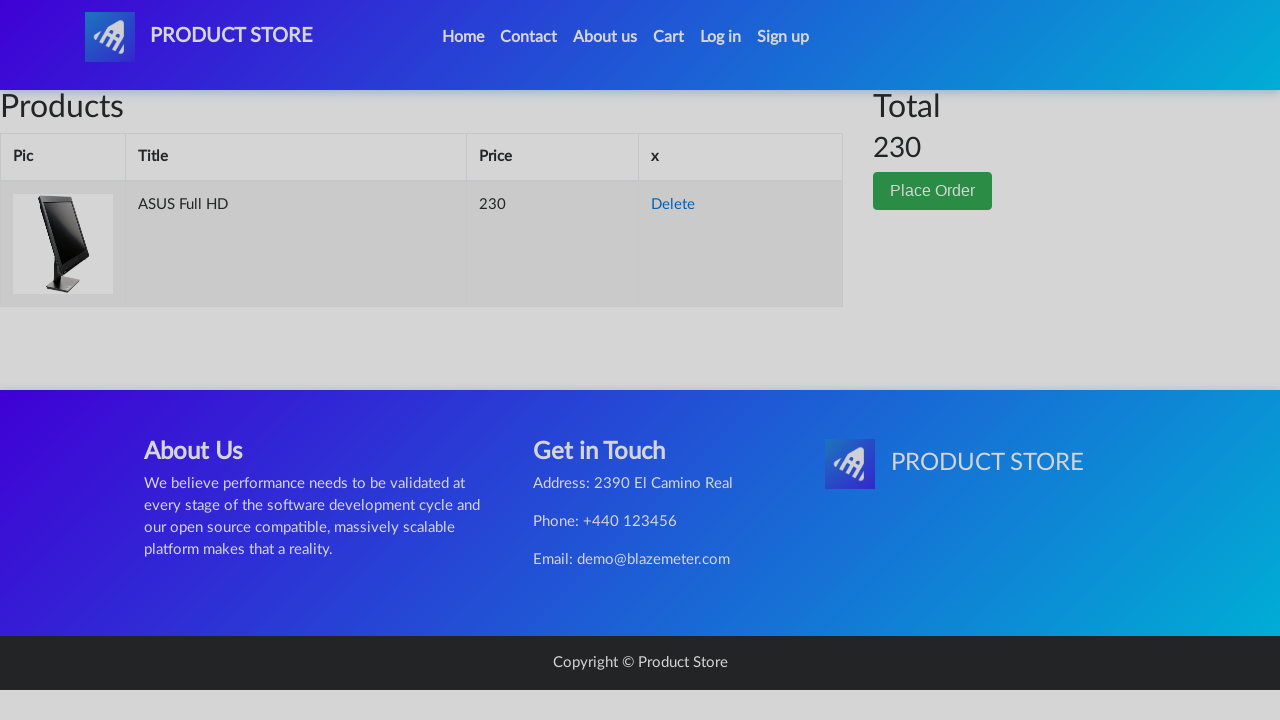

Waited for order form to appear
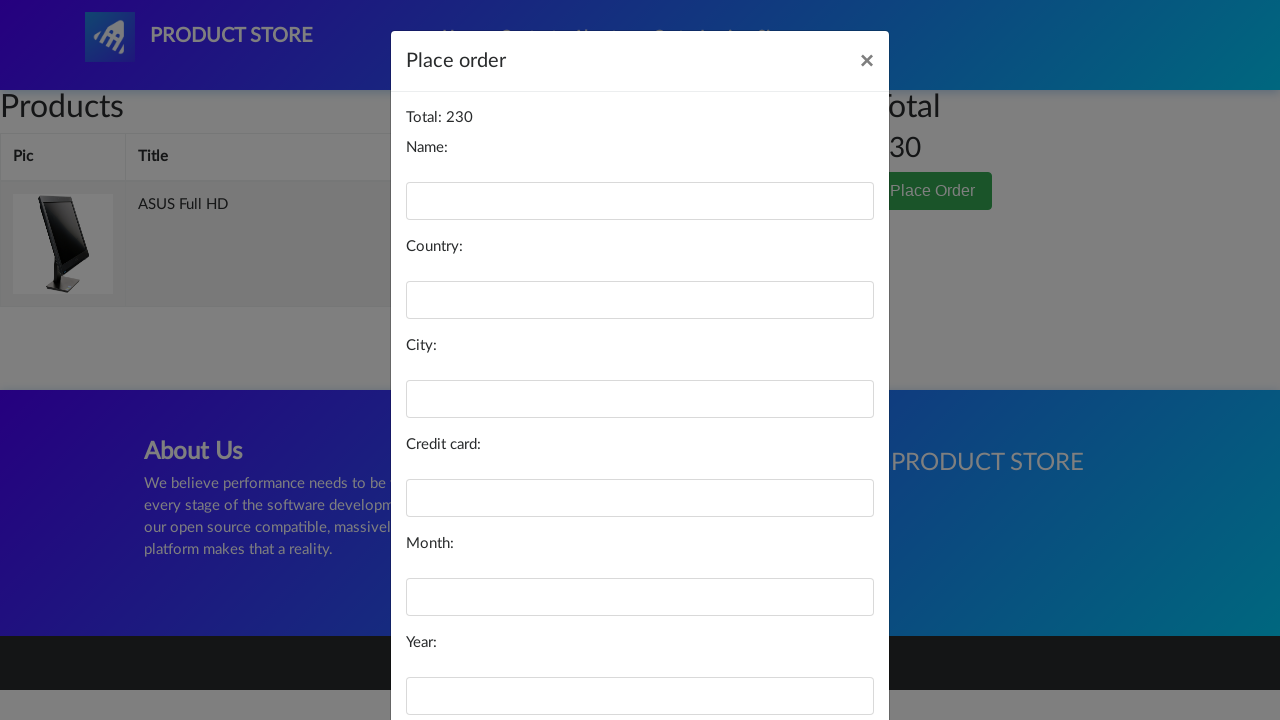

Filled Name field with 'JohnSmith' on //label[text()='Name:']/following-sibling::input
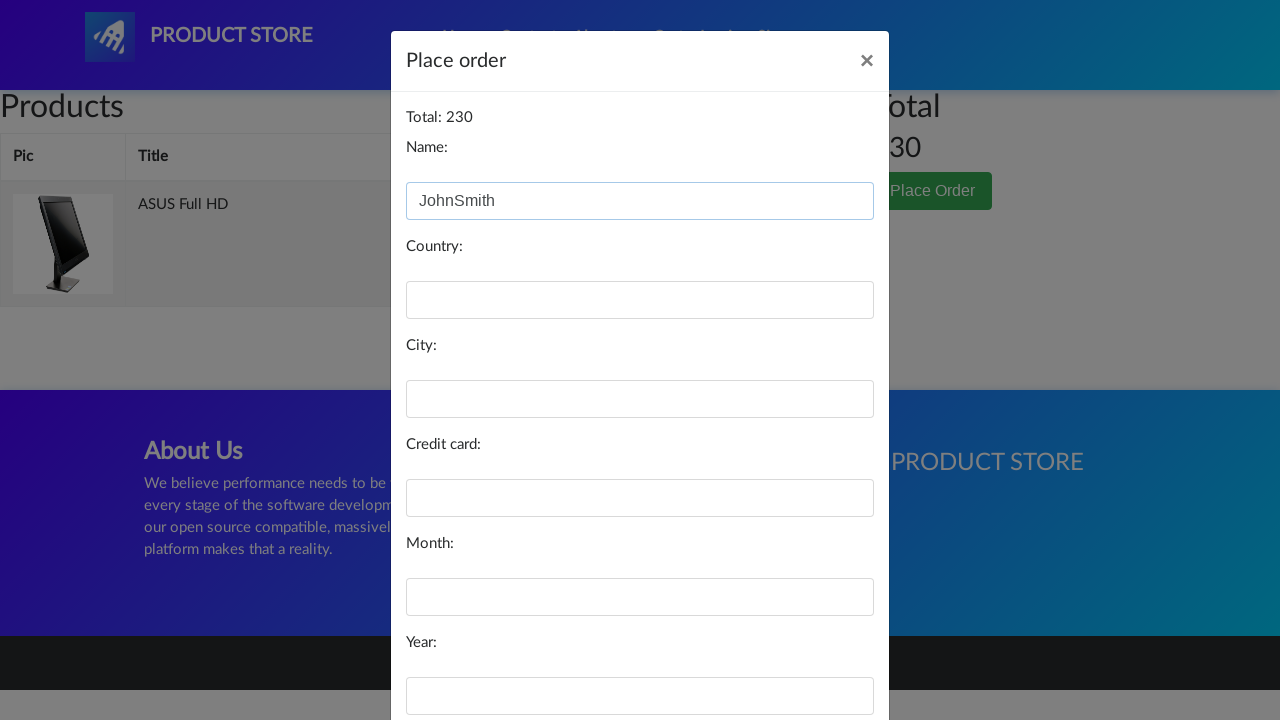

Filled Country field with 'United States' on //label[text()='Country:']/following-sibling::input
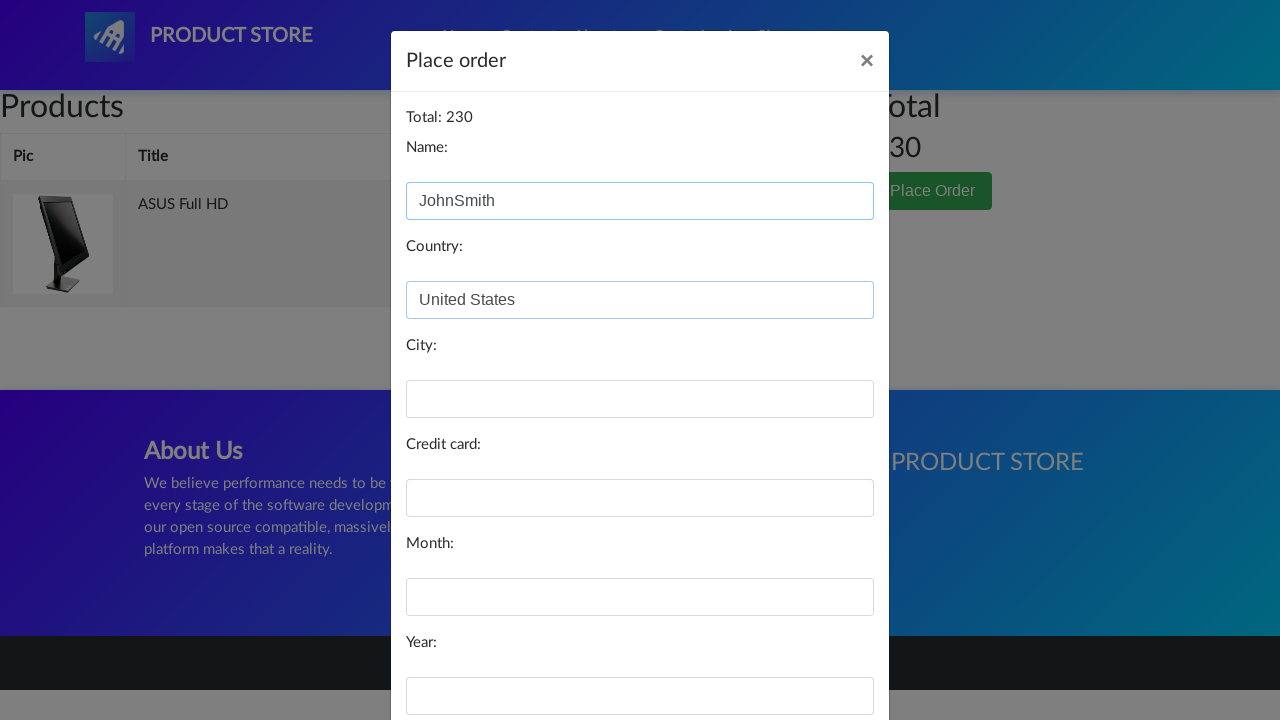

Filled City field with 'New York' on //label[text()='City:']/following-sibling::input
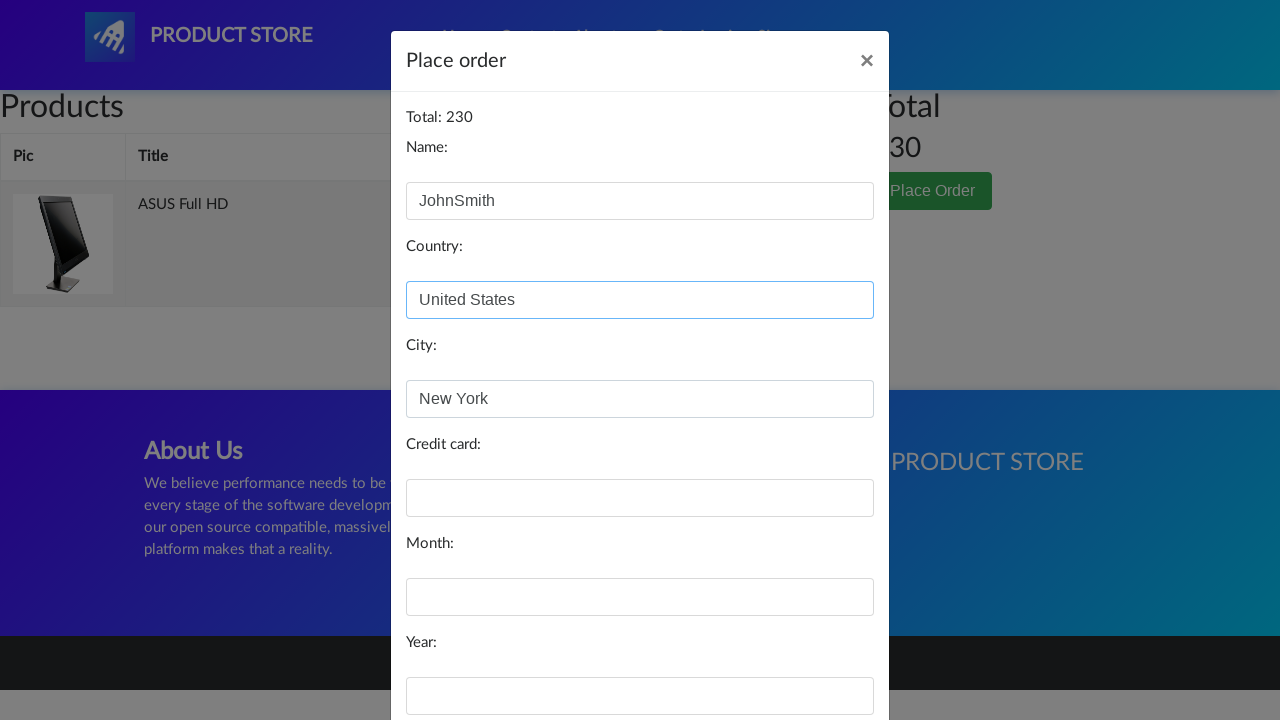

Filled Credit card field with payment card number on //label[text()='Credit card:']/following-sibling::input
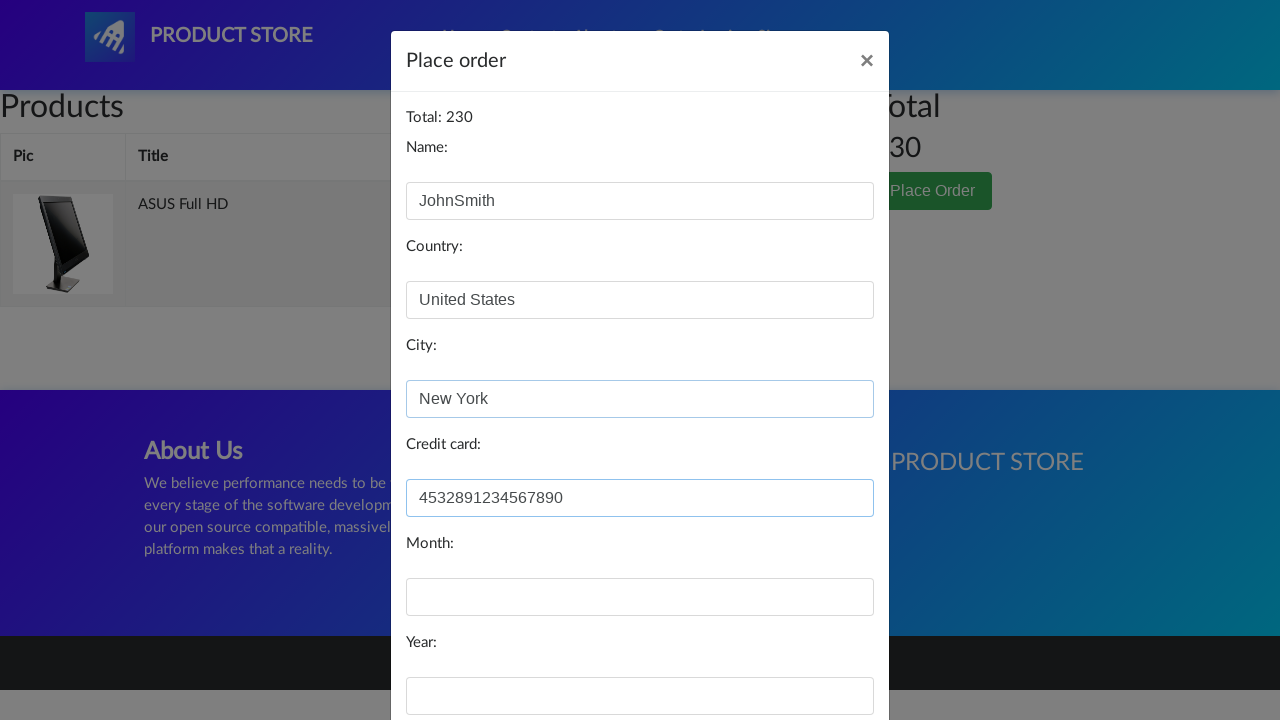

Filled Month field with '08' on //label[text()='Month:']/following-sibling::input
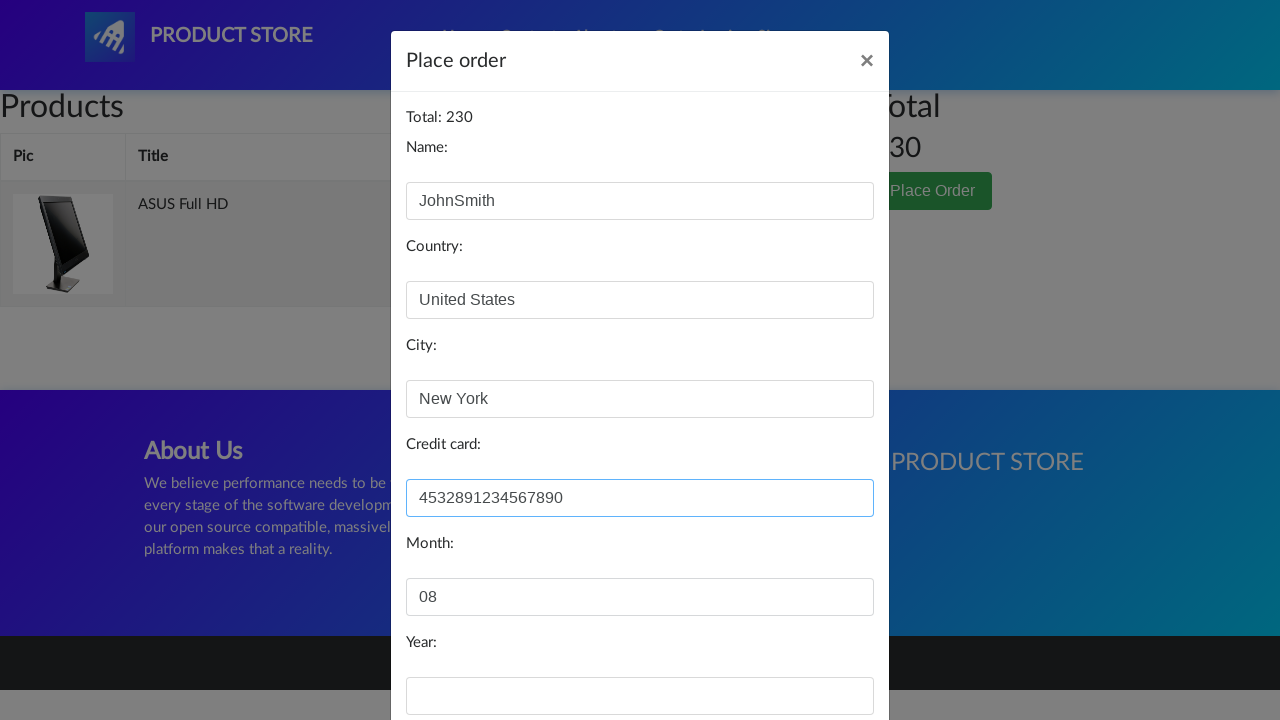

Filled Year field with '2026' on //label[text()='Year:']/following-sibling::input
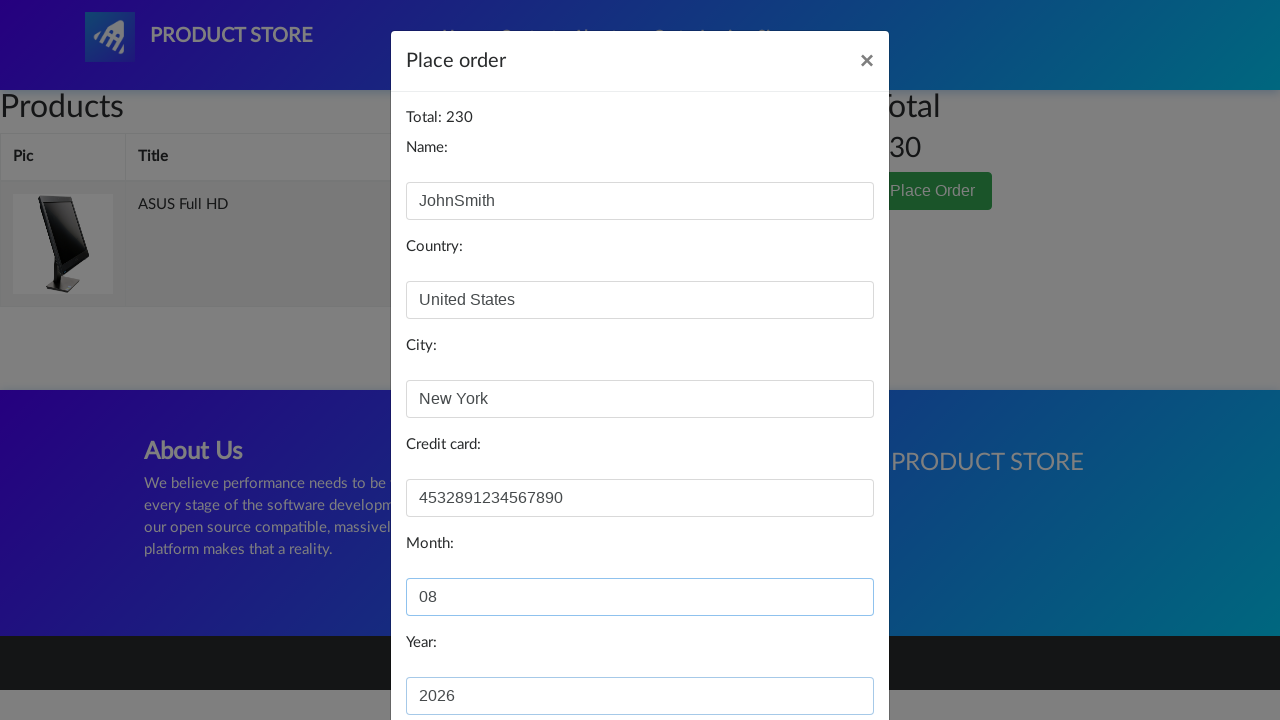

Clicked 'Purchase' button to complete order at (823, 655) on xpath=//button[text()='Purchase']
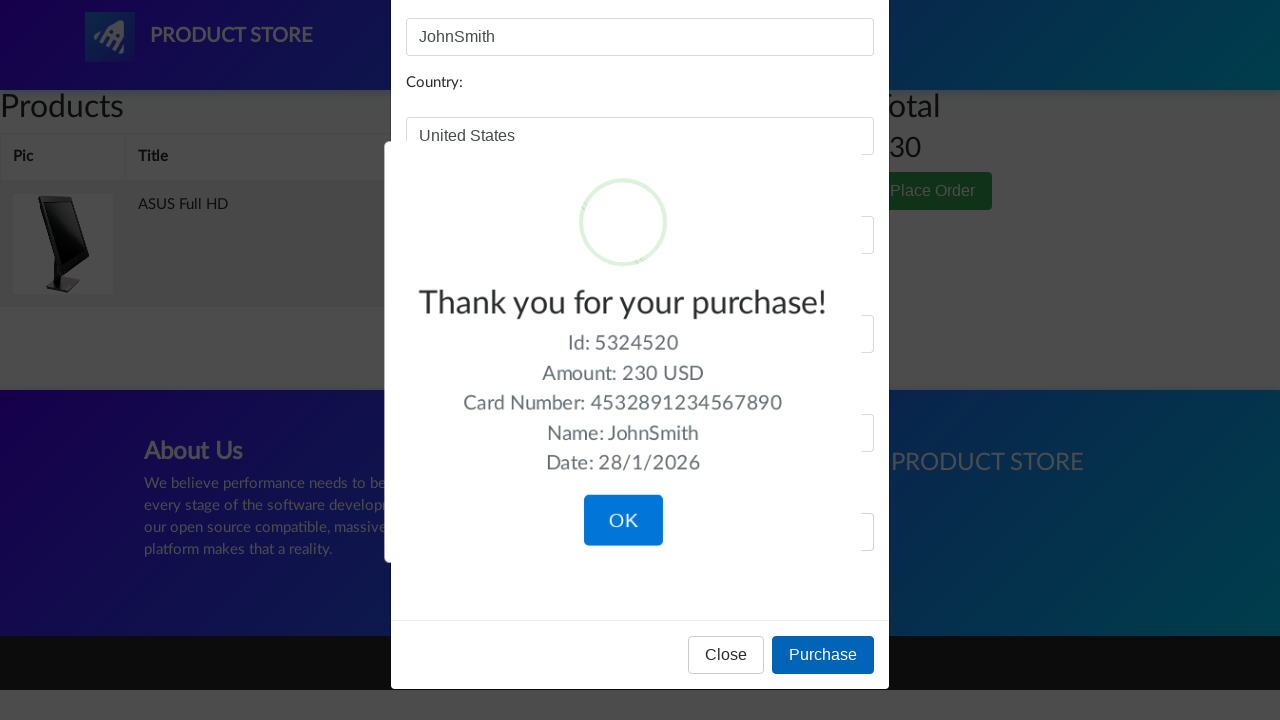

Waited for purchase confirmation popup
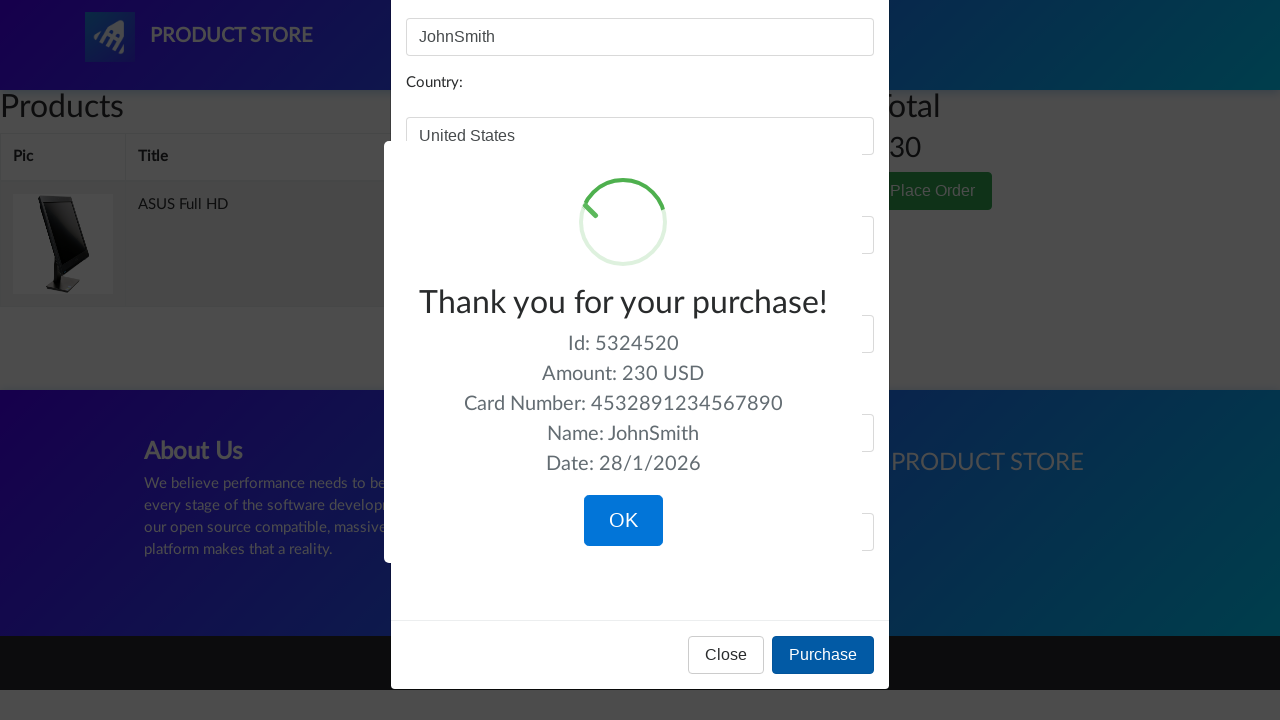

Clicked 'OK' button to close confirmation popup at (623, 521) on xpath=//button[text()='OK']
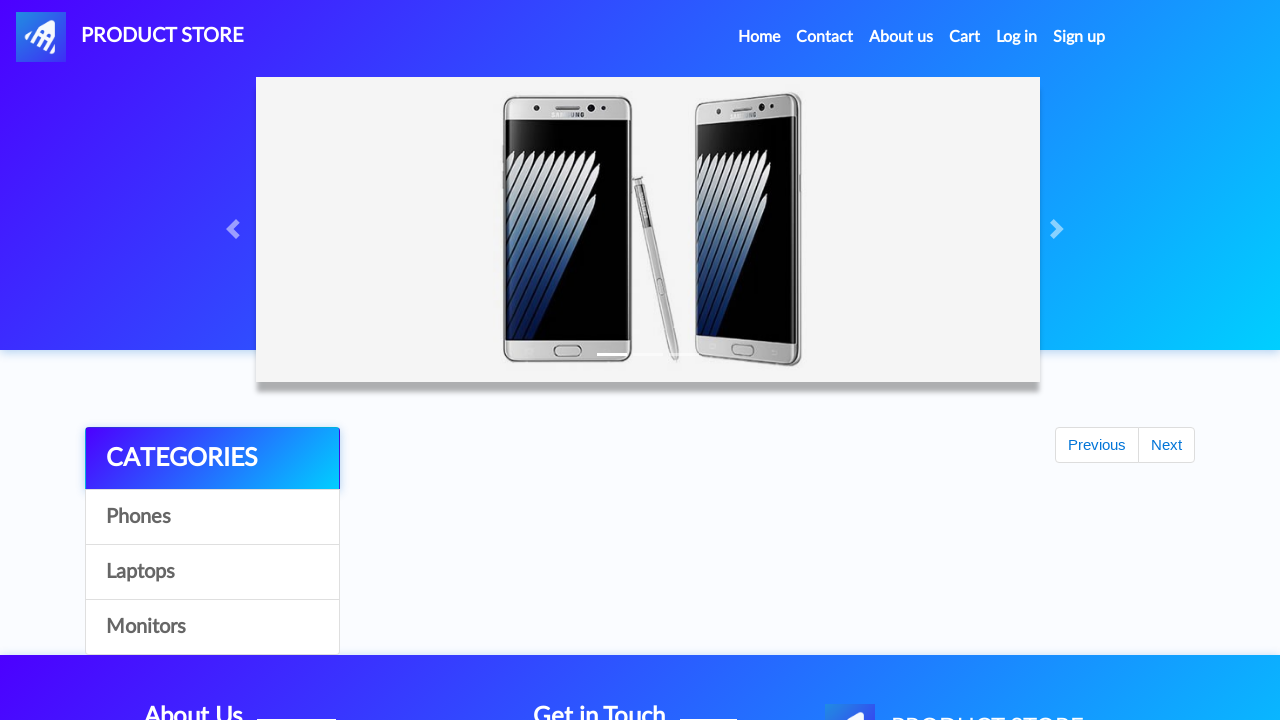

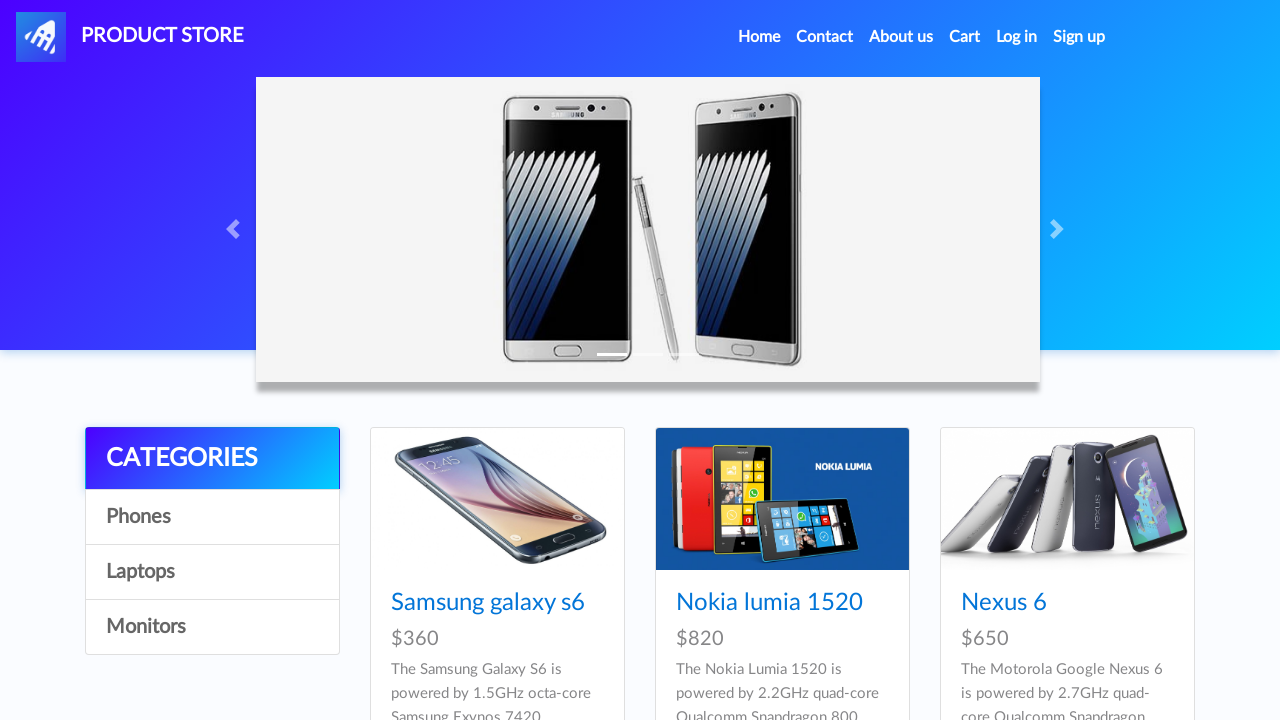